Tests order form validation when city field is empty, expecting an alert message

Starting URL: https://www.demoblaze.com/index.html

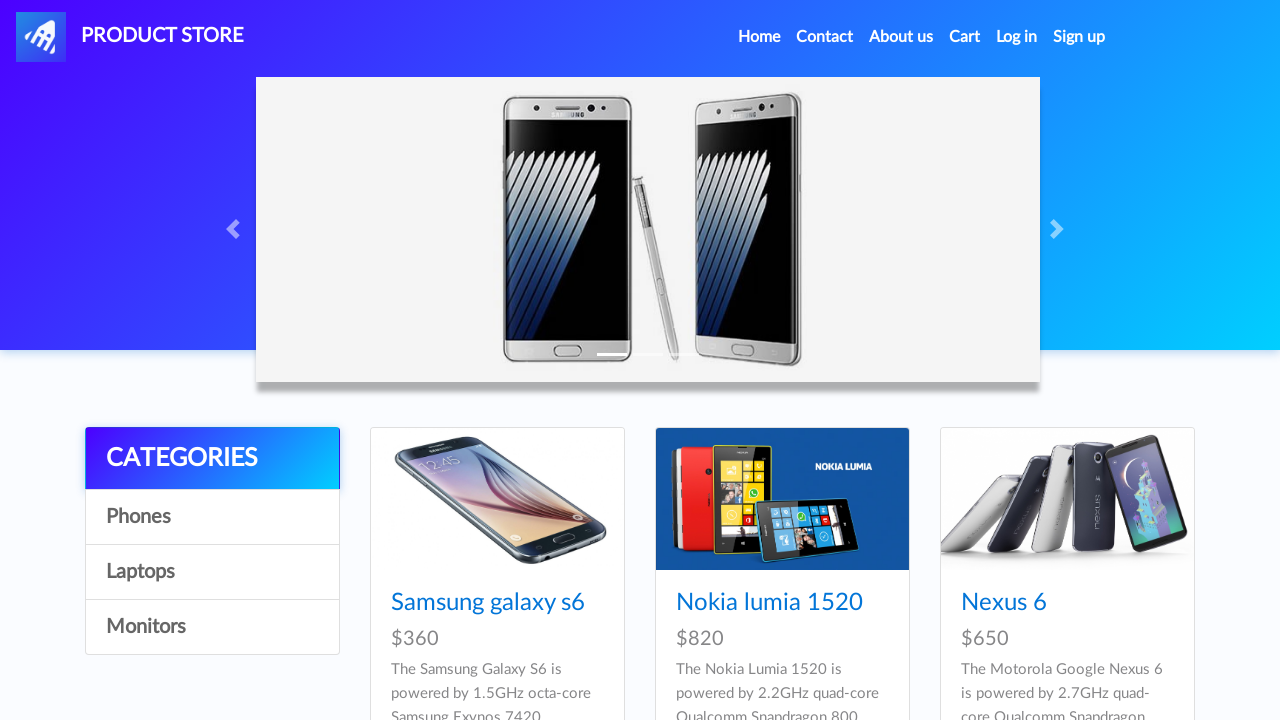

Clicked on first product at (488, 603) on xpath=/html/body/div[5]/div/div[2]/div/div[1]/div/div/h4/a
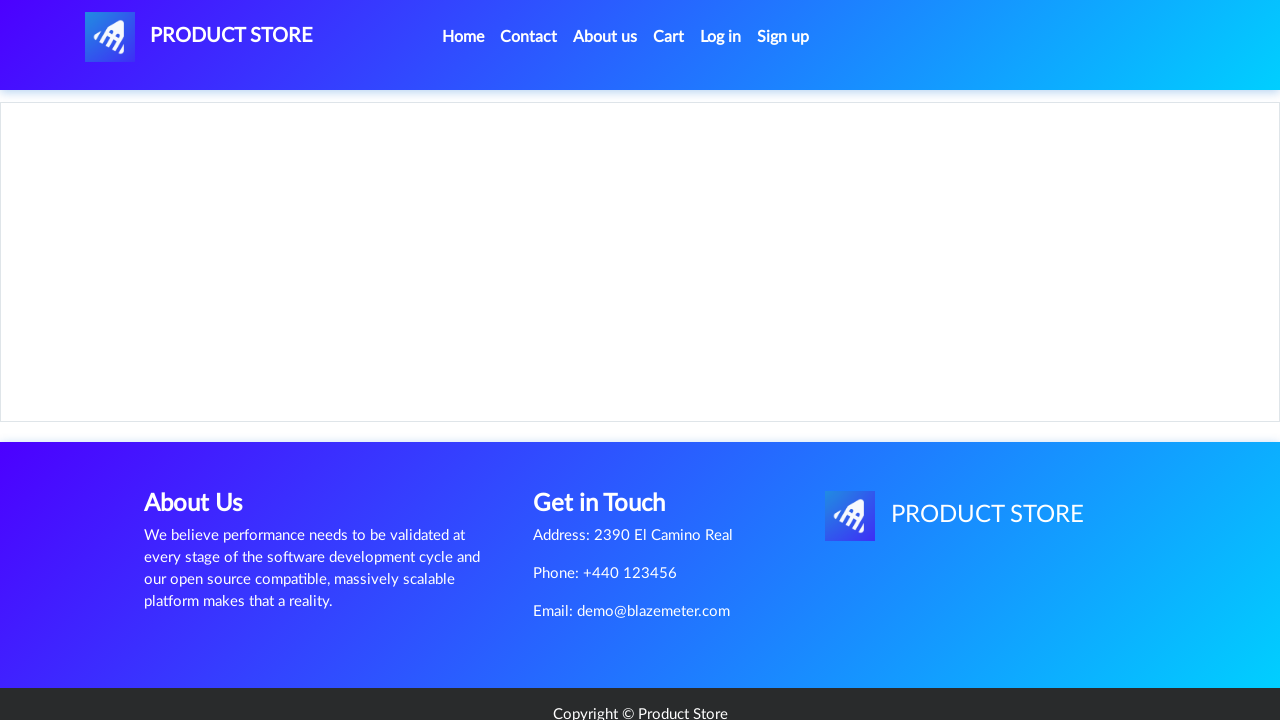

Clicked 'Add to cart' button at (610, 440) on xpath=/html/body/div[5]/div/div[2]/div[2]/div/a
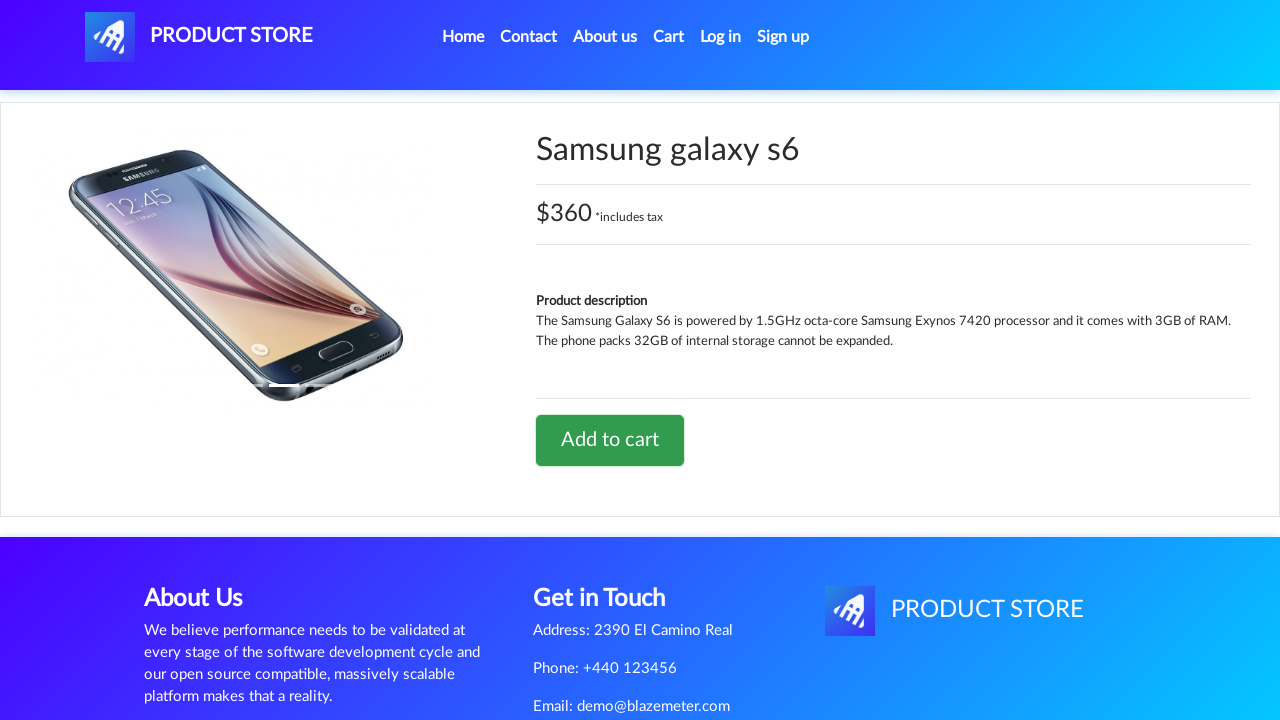

Accepted add to cart confirmation alert
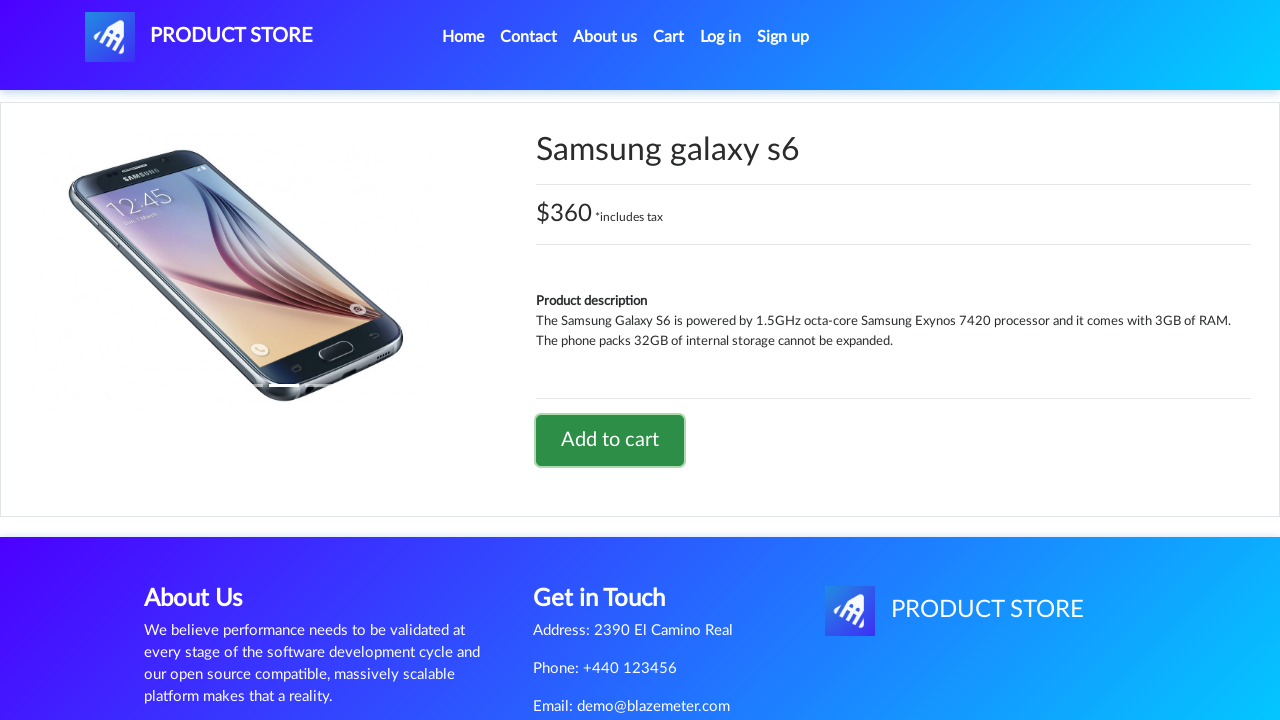

Navigated to shopping cart at (669, 37) on #cartur
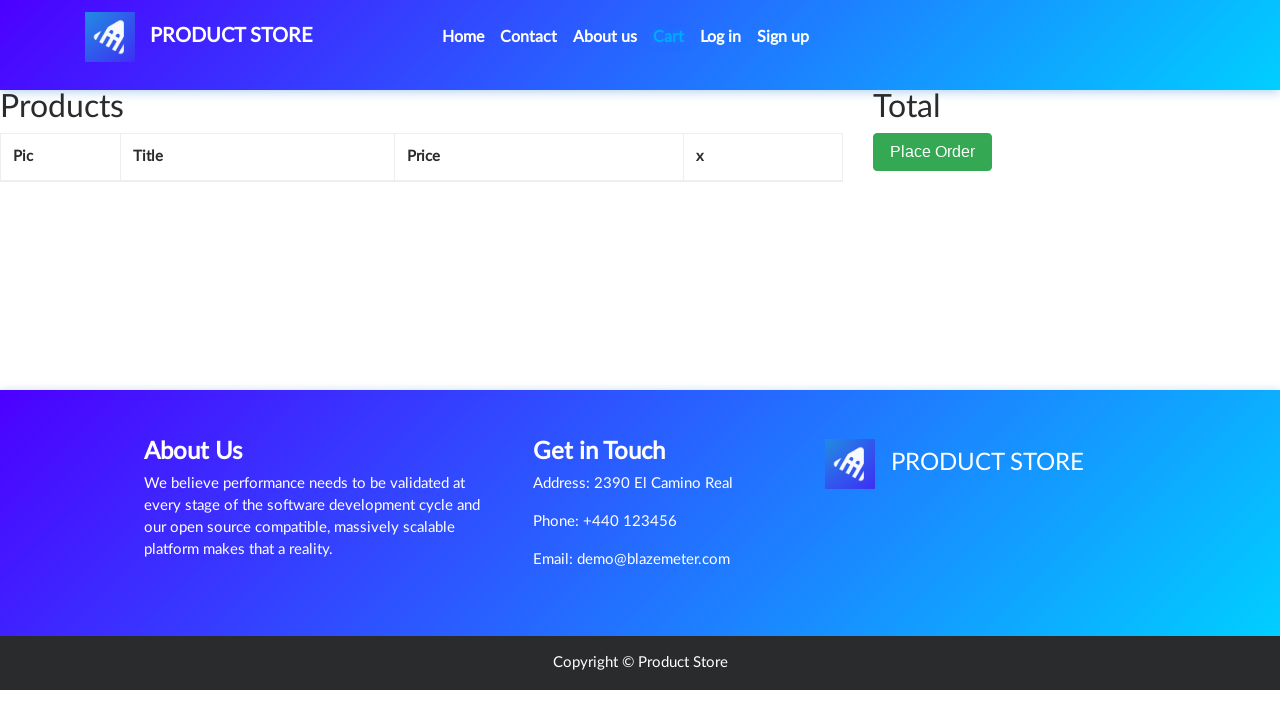

Clicked 'Place Order' button at (933, 152) on xpath=/html/body/div[6]/div/div[2]/button
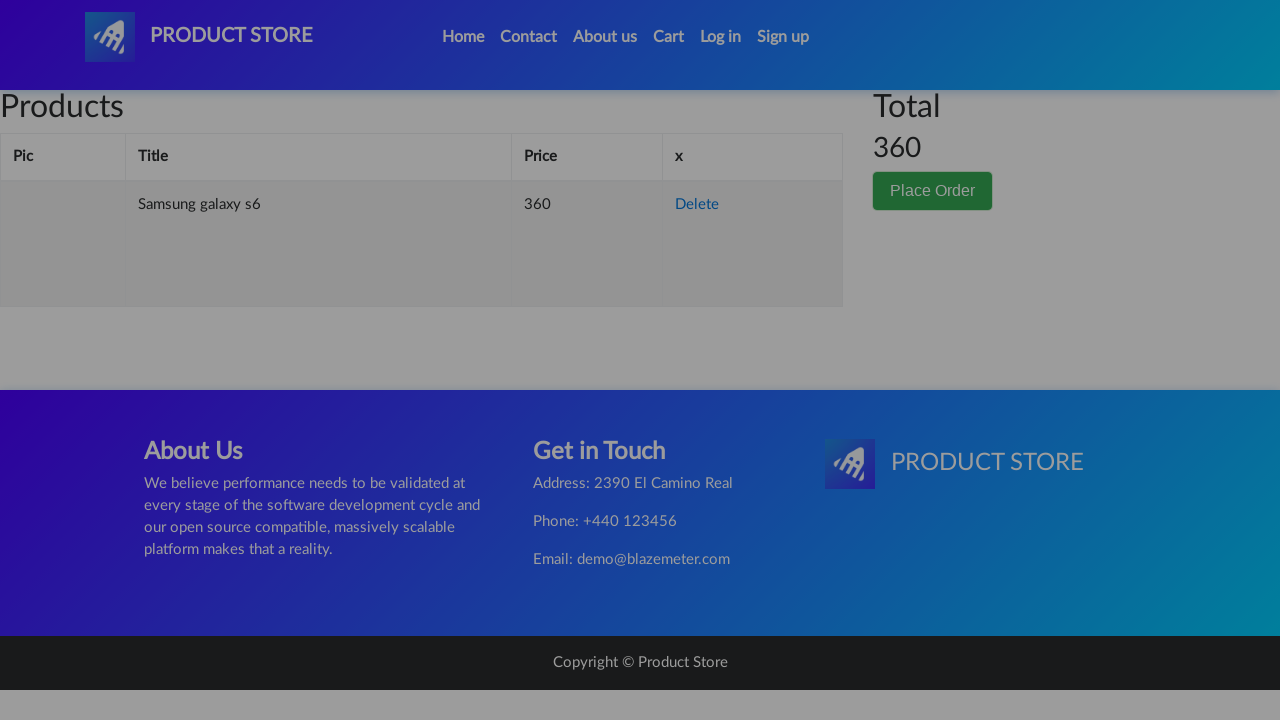

Filled name field with 'James Wilson' on #name
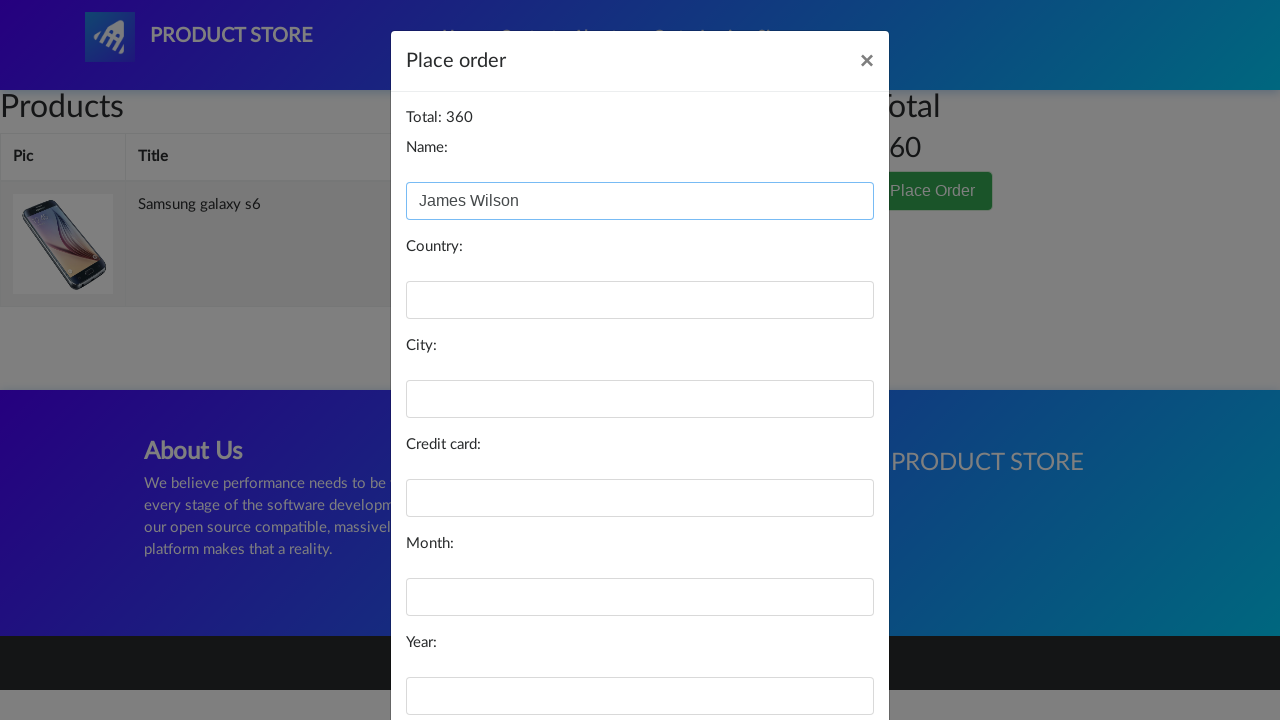

Filled country field with 'Australia' on #country
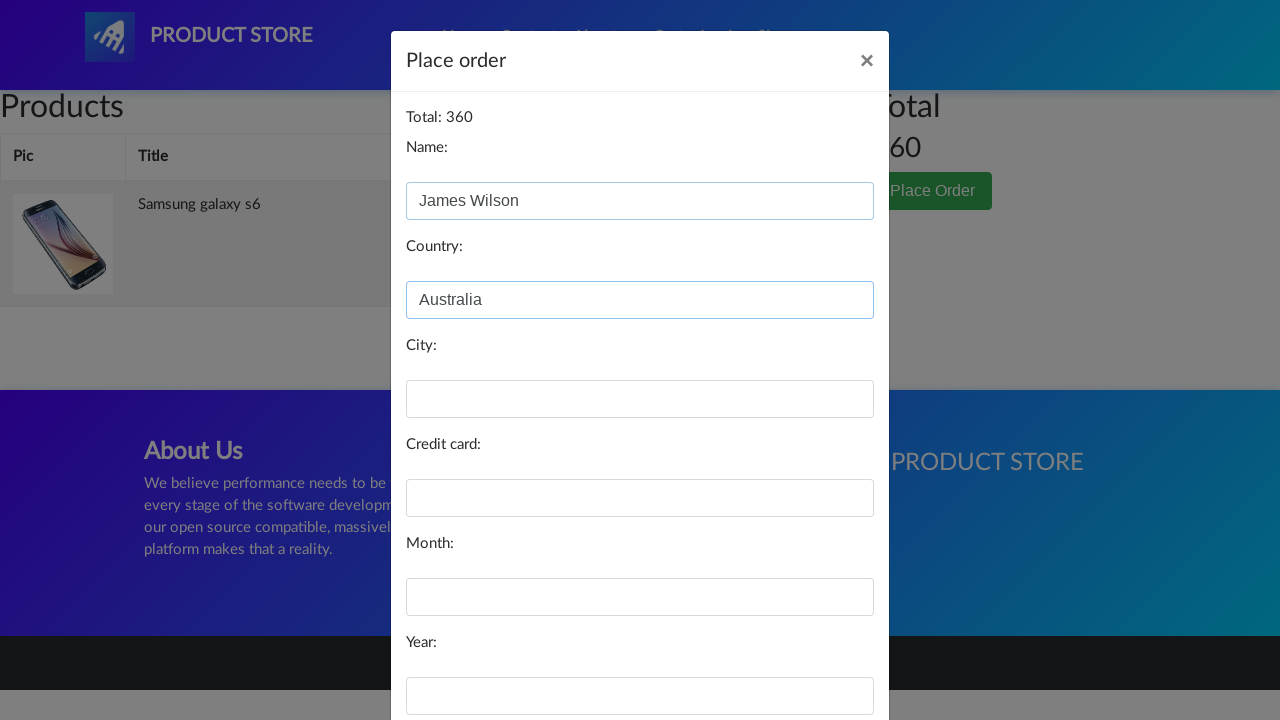

Filled card field with credit card number on #card
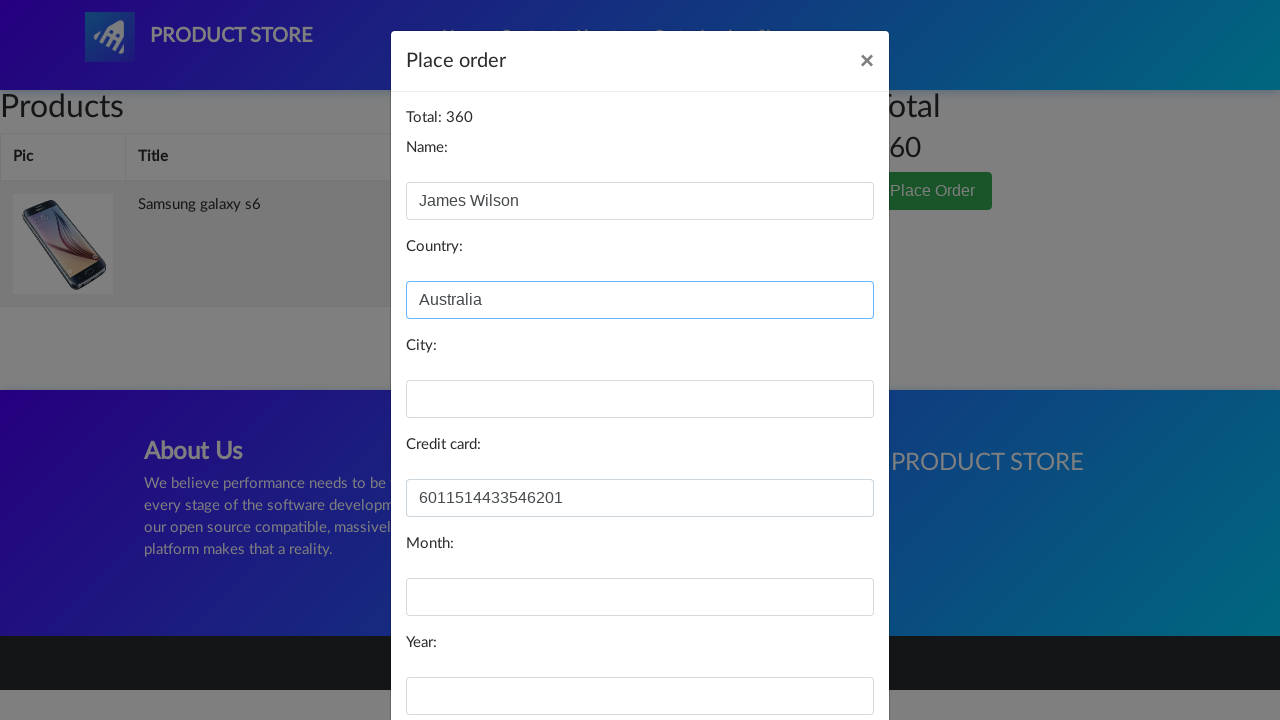

Filled month field with '09' on #month
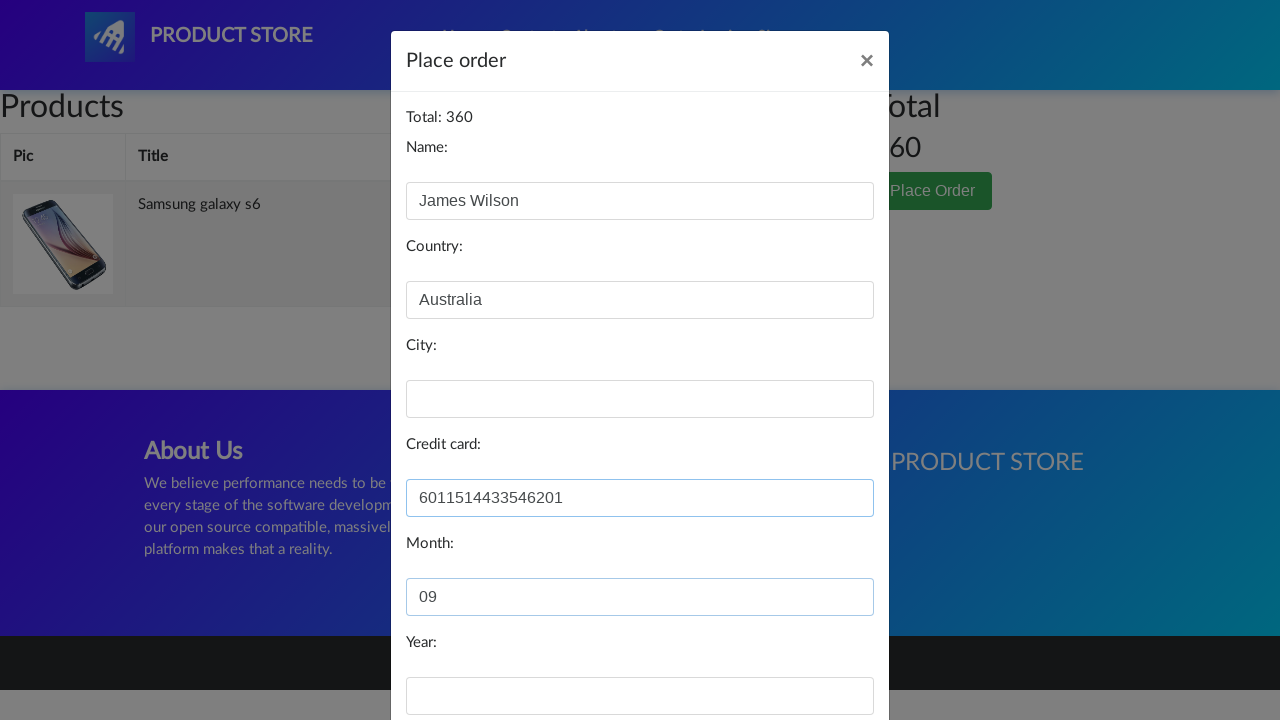

Filled year field with '2026' on #year
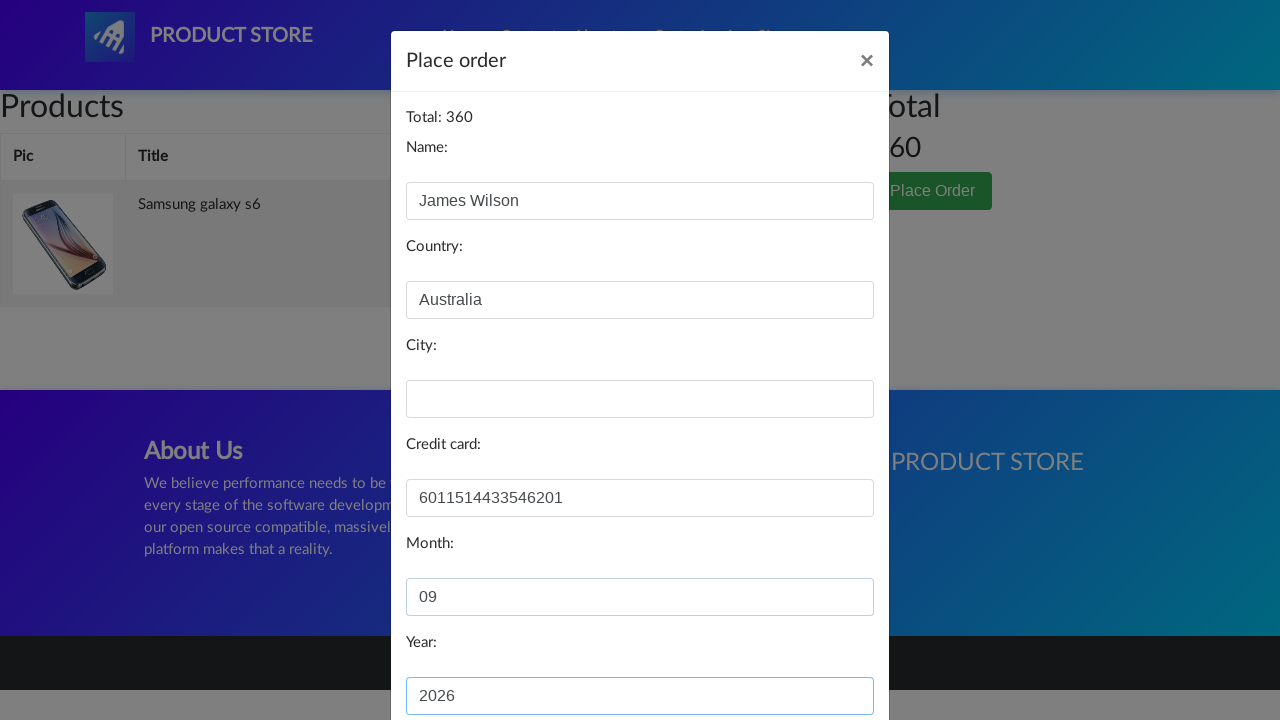

Submitted order form with empty city field at (823, 655) on xpath=/html/body/div[3]/div/div/div[3]/button[2]
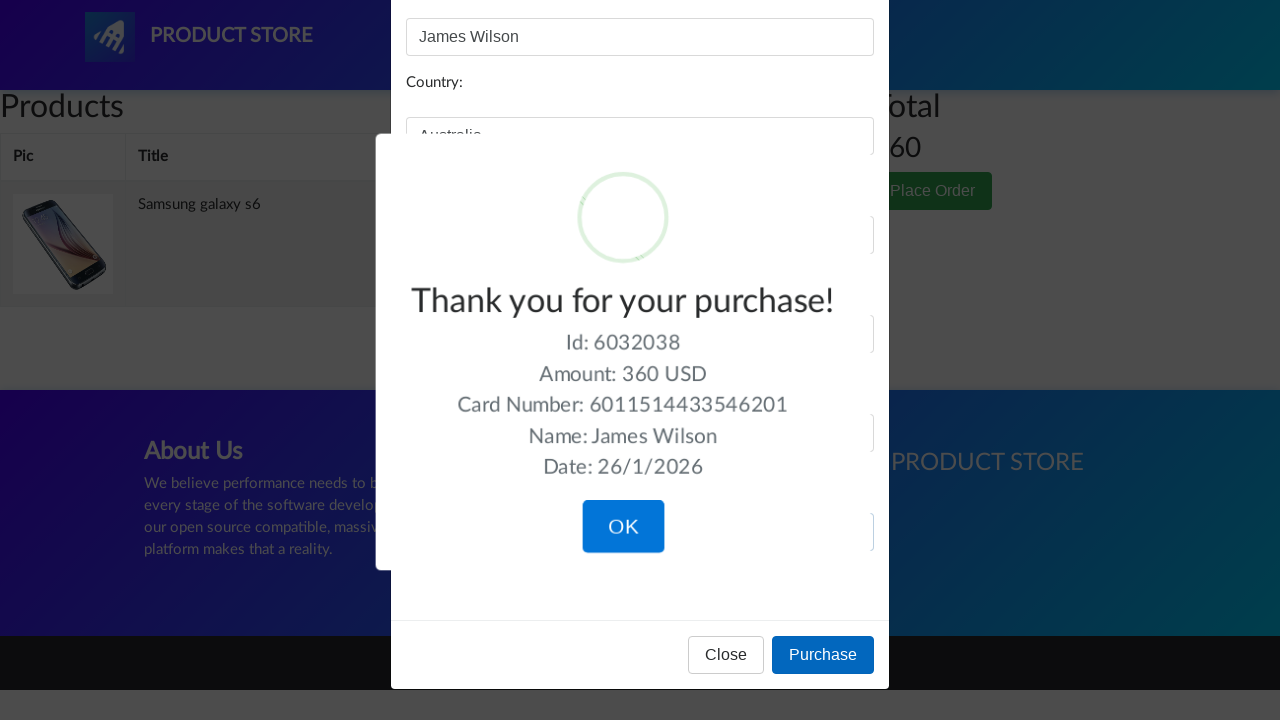

Accepted validation alert for empty city field
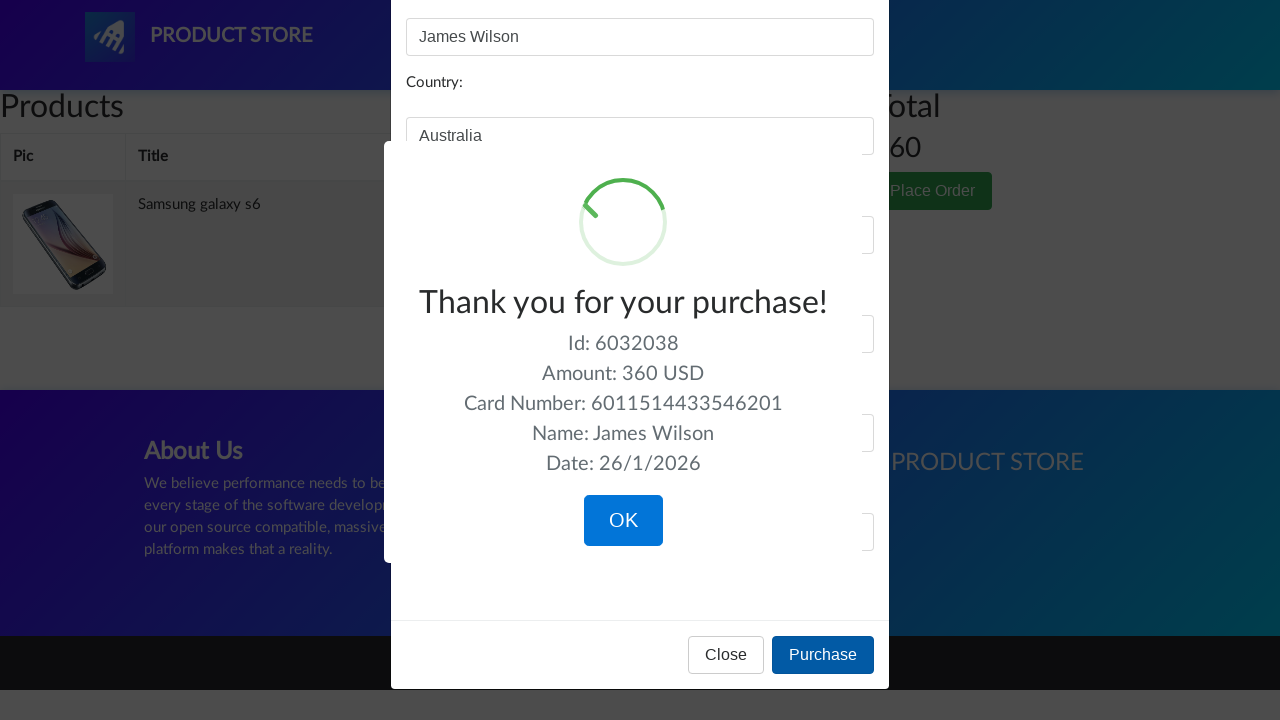

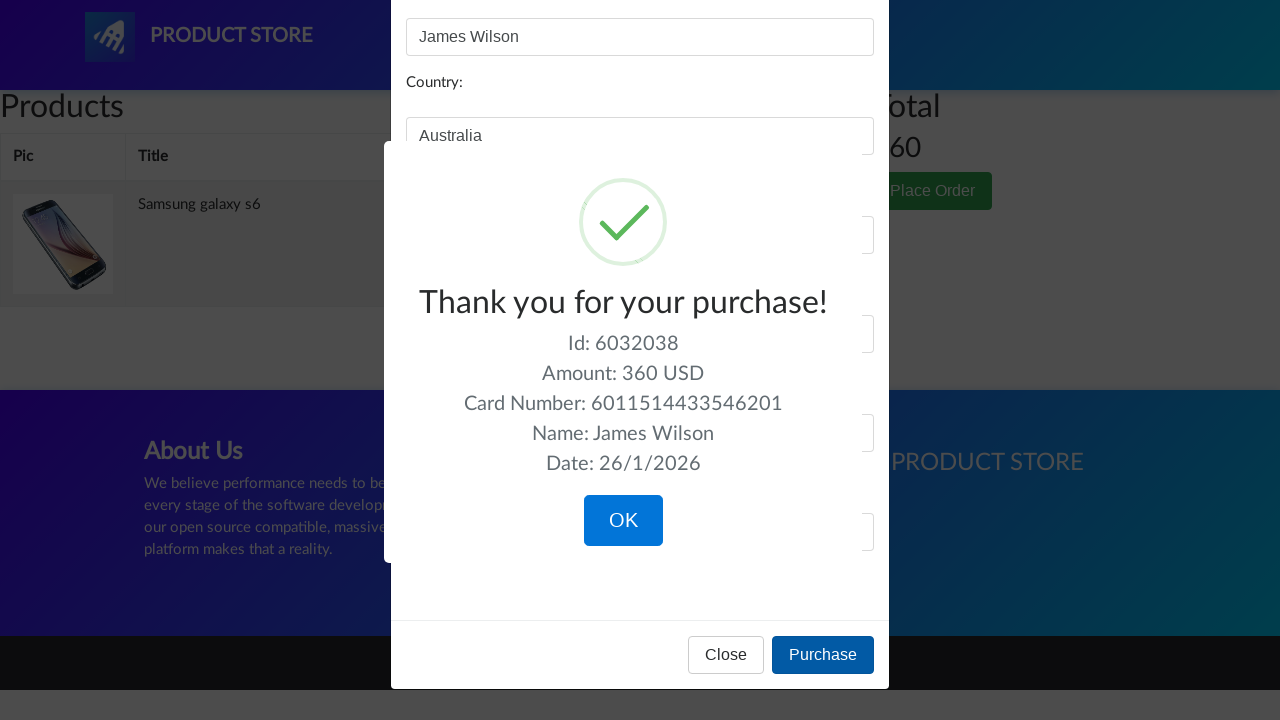